Tests dropdown selection functionality by selecting Italy from a country dropdown menu

Starting URL: https://qa-automation-practice.netlify.app/dropdowns#hover-me

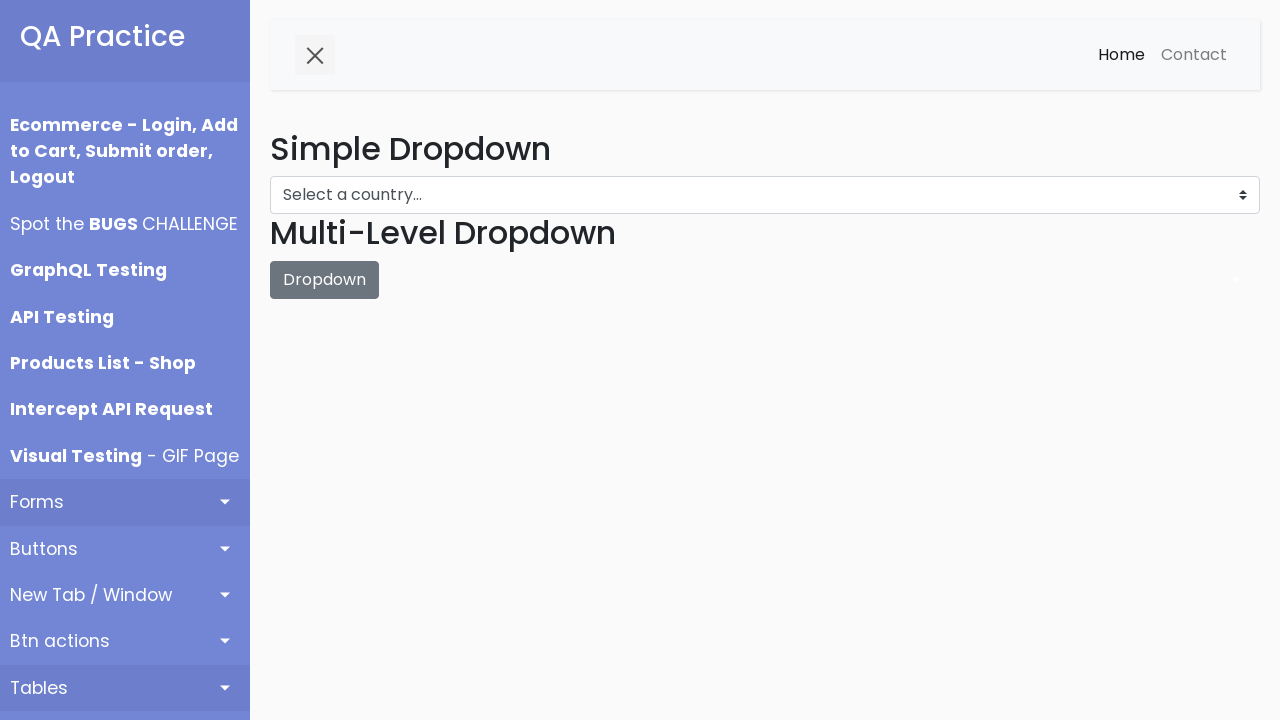

Navigated to dropdown selection test page
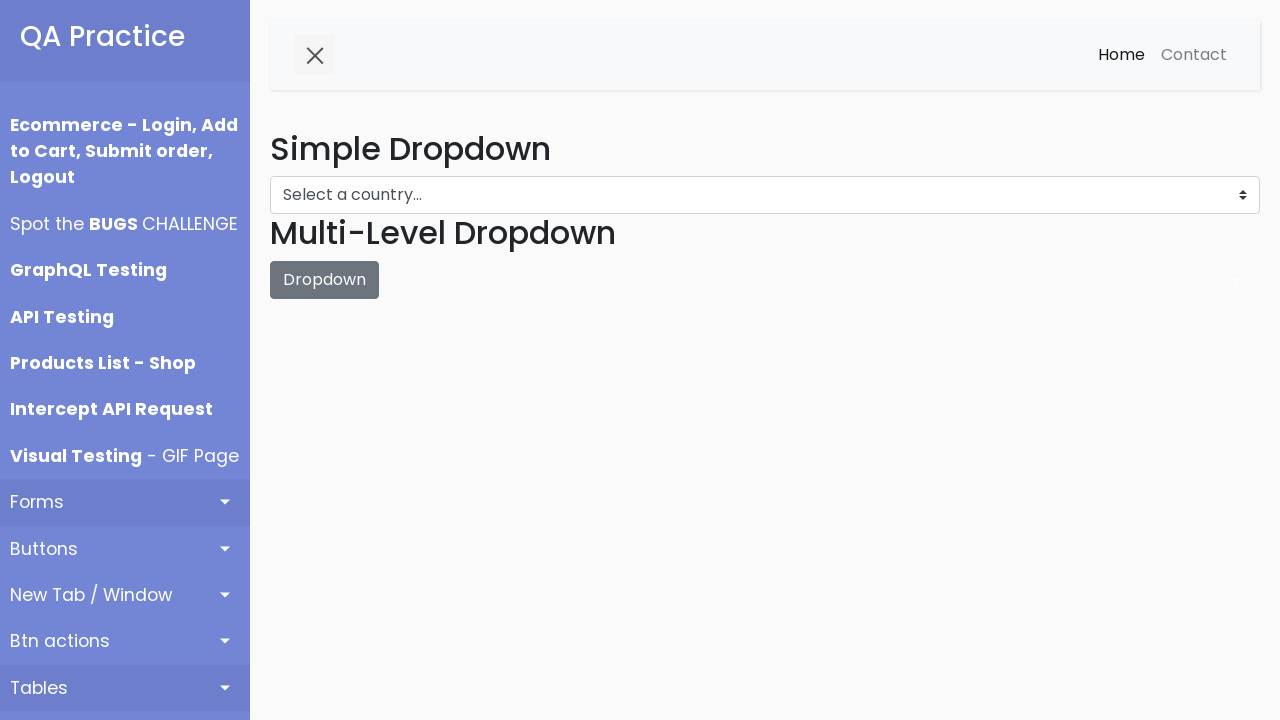

Selected 'Italy' from the country dropdown menu on #dropdown-menu
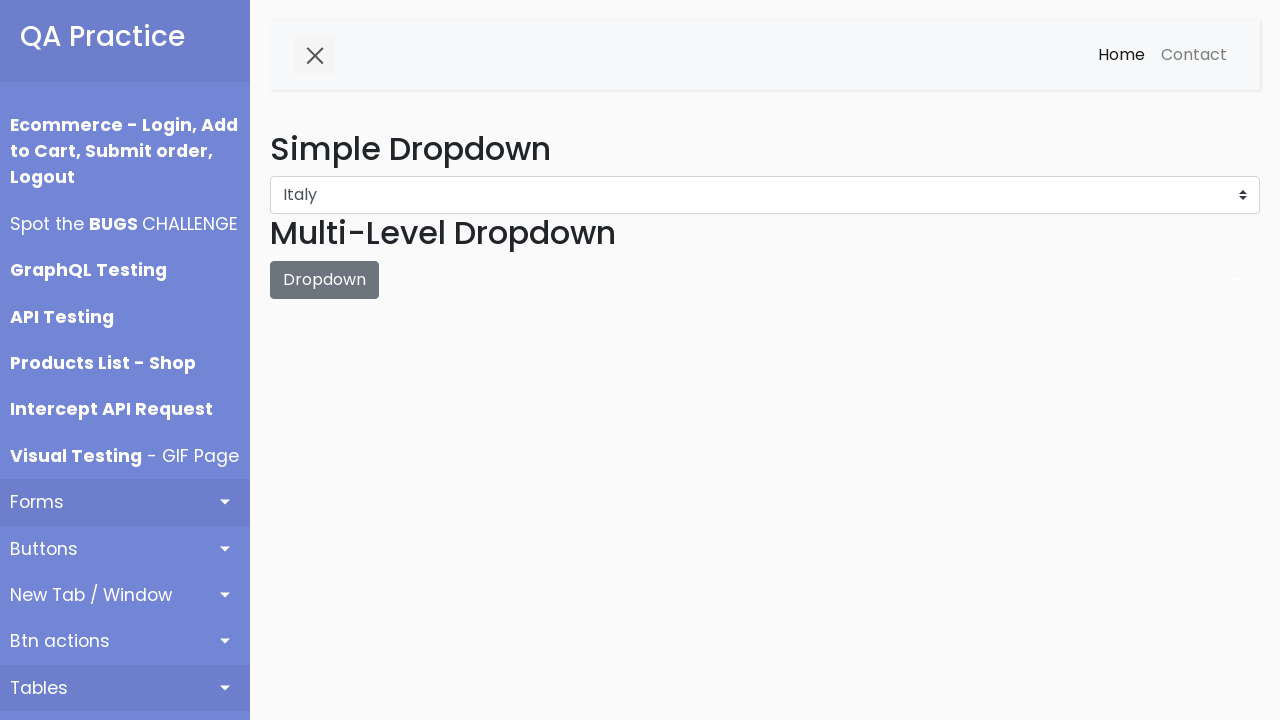

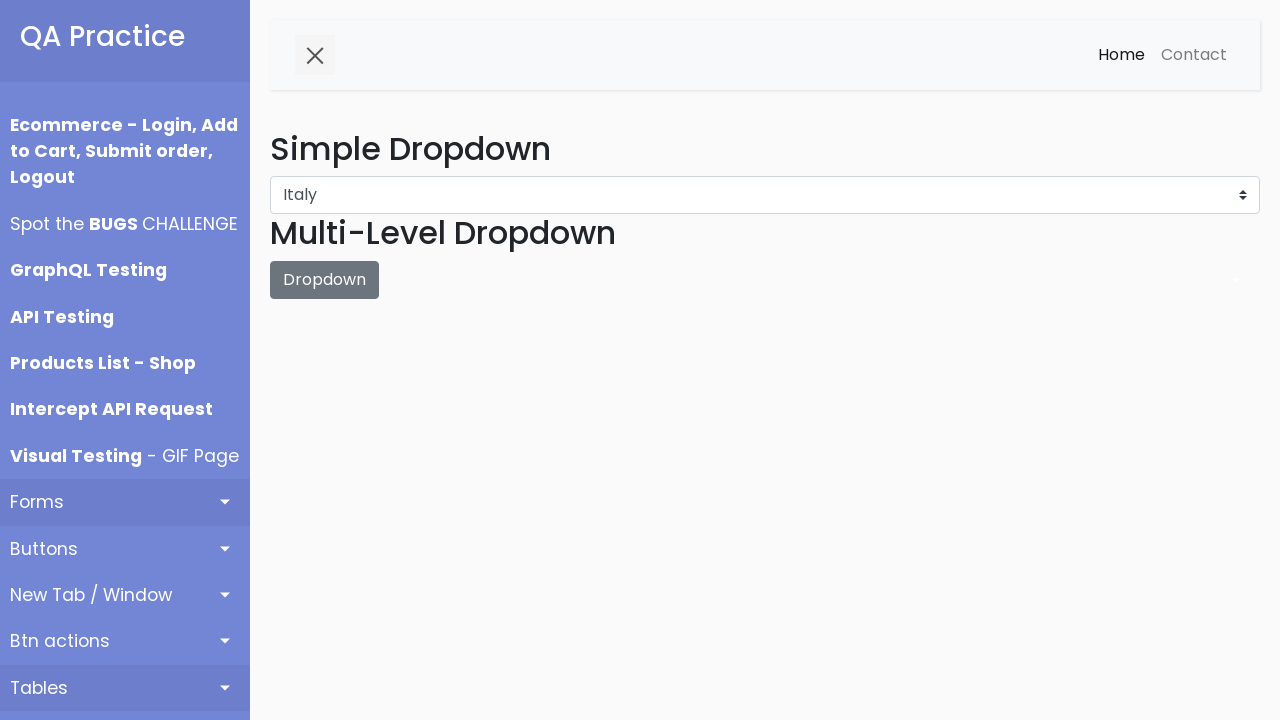